Navigates to the Python.org homepage and verifies that the upcoming events widget loads with event listings

Starting URL: https://www.python.org/

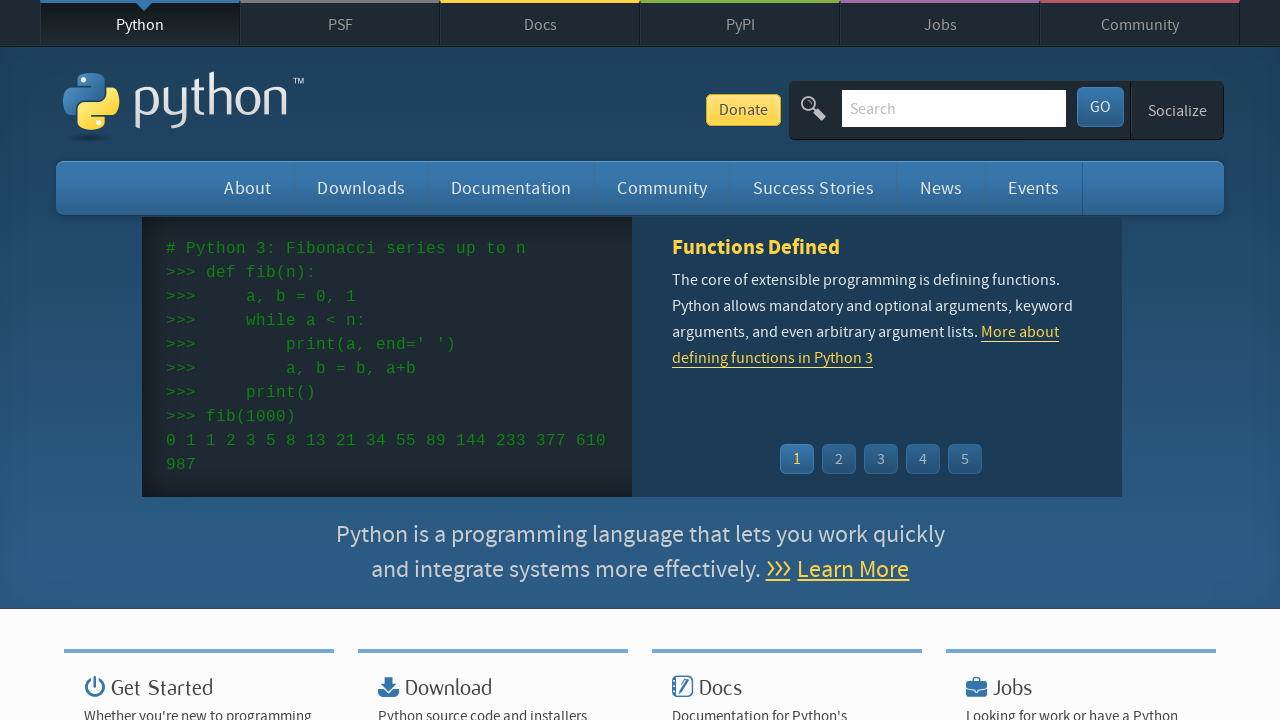

Navigated to Python.org homepage
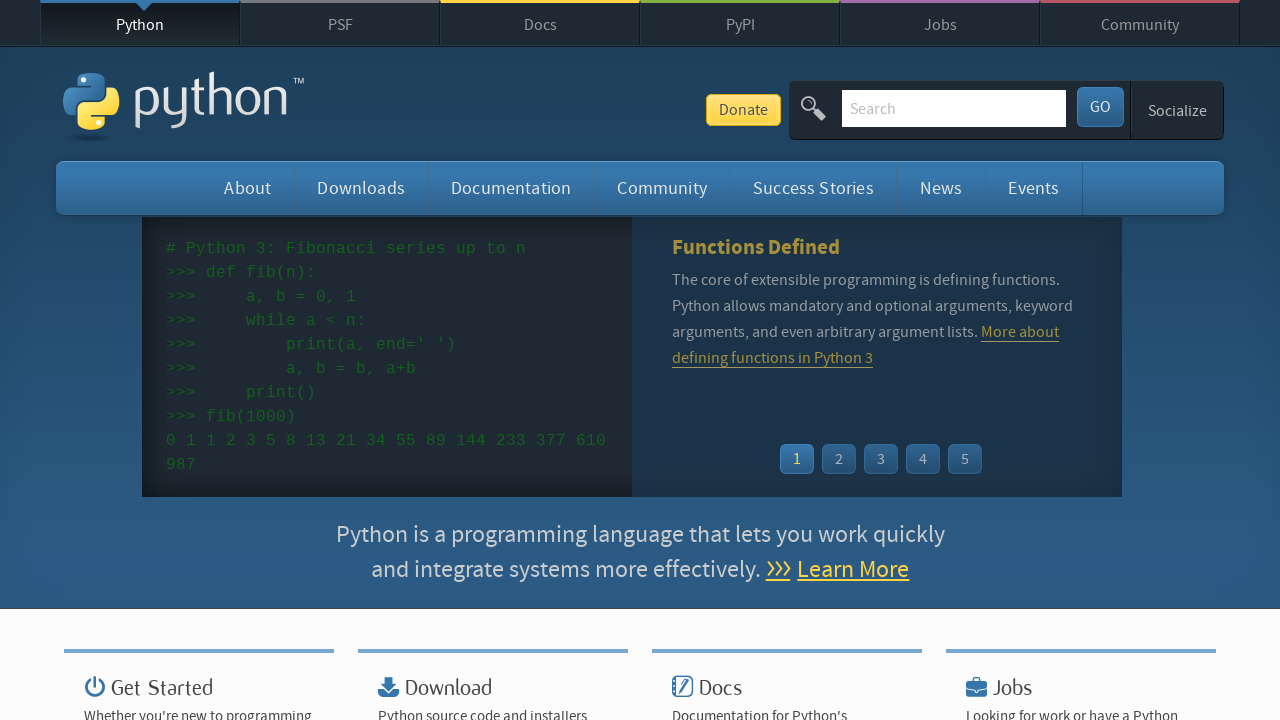

Upcoming events widget loaded with event listings
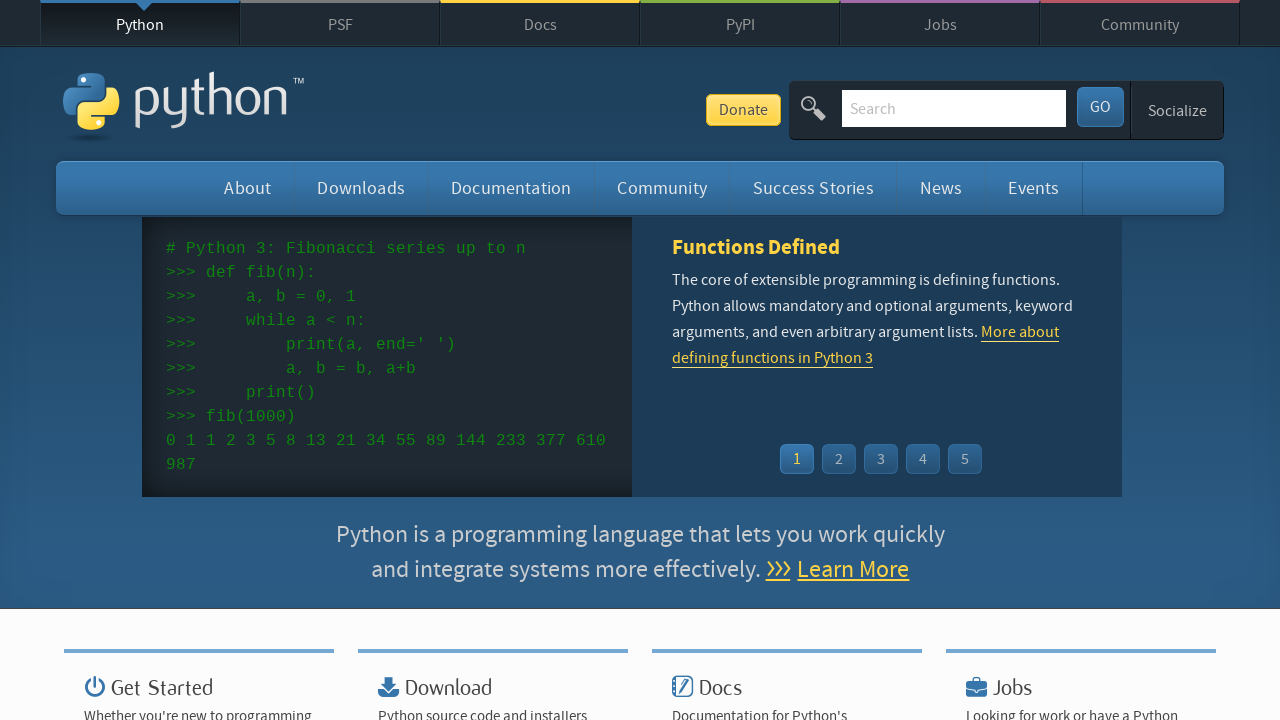

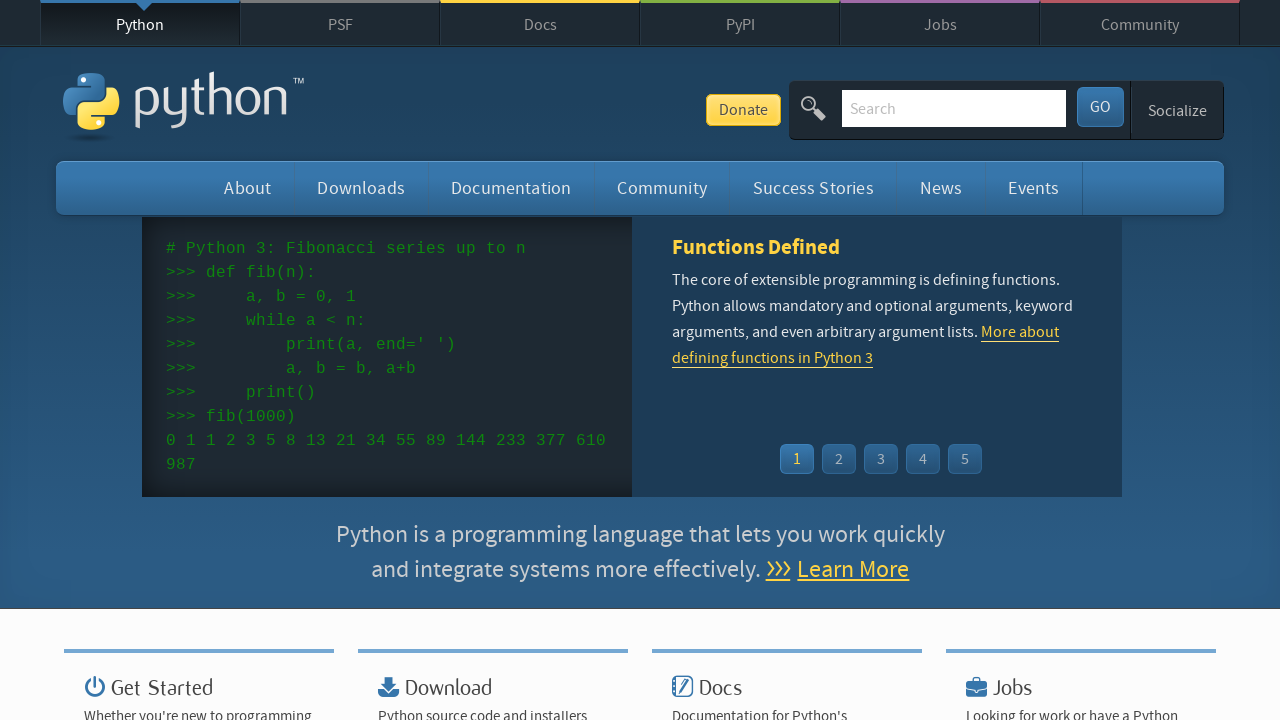